Tests clicking a blue button with specific class attributes on a UI testing playground page

Starting URL: http://uitestingplayground.com/classattr

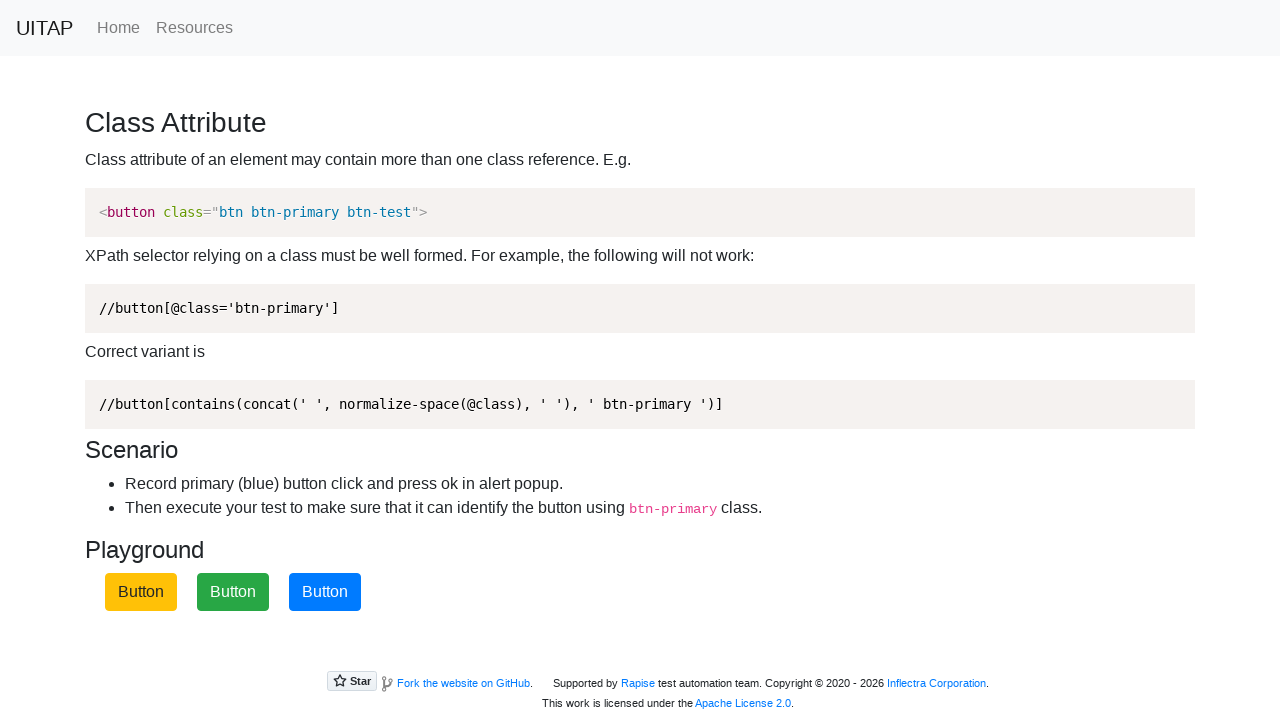

Waited for blue button with class attributes btn, btn-primary, btn-test to load
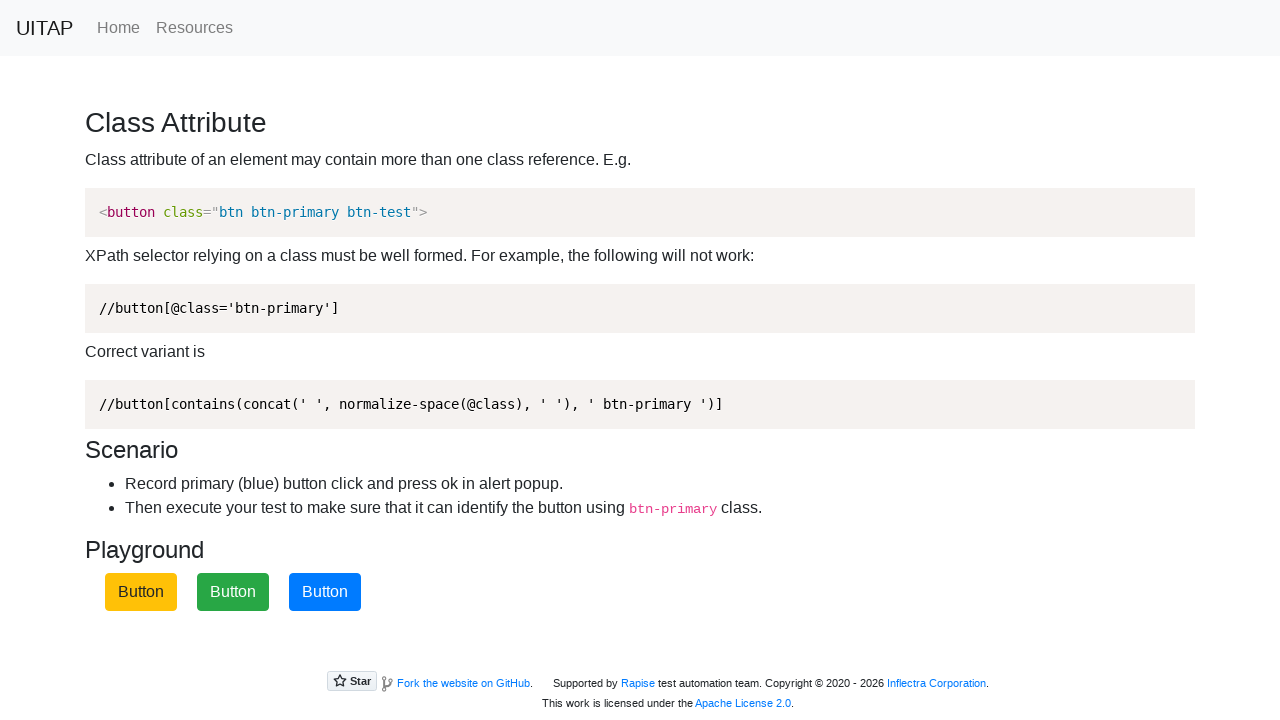

Clicked the blue button with specific class attributes at (325, 592) on button.btn.btn-primary.btn-test
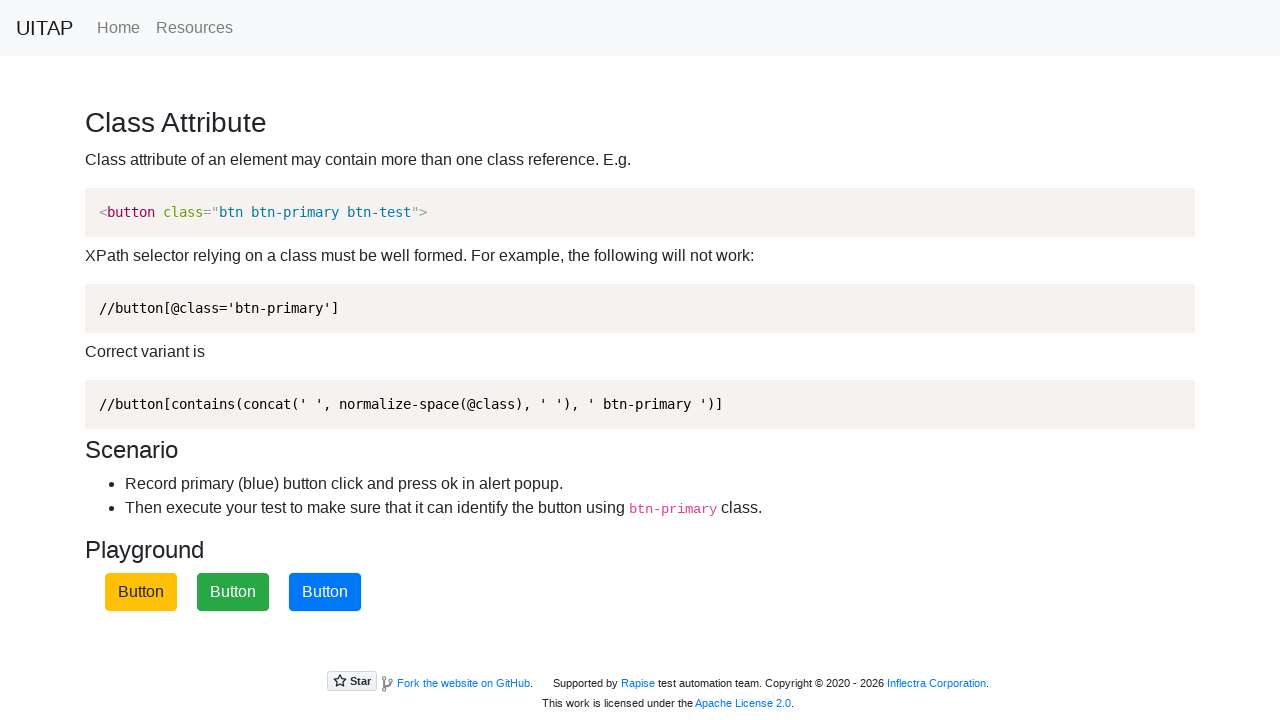

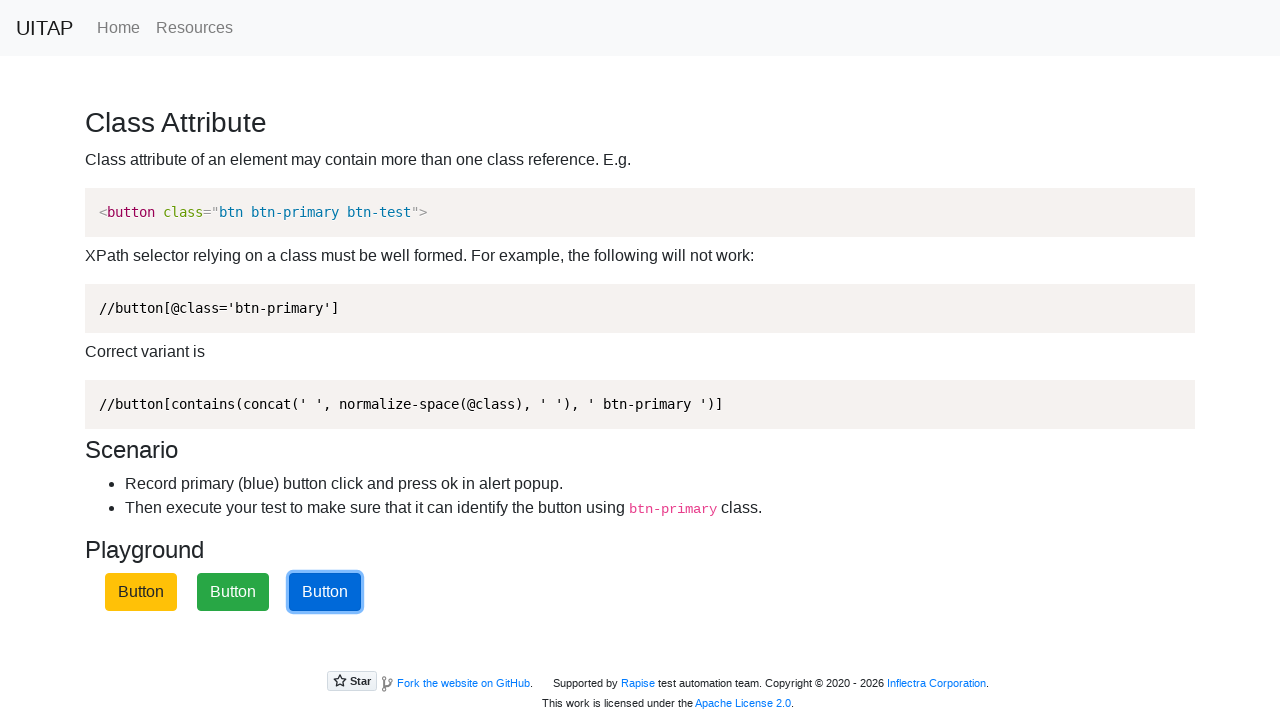